Tests HTML5 drag and drop by dragging column A to column B

Starting URL: https://automationfc.github.io/drag-drop-html5/

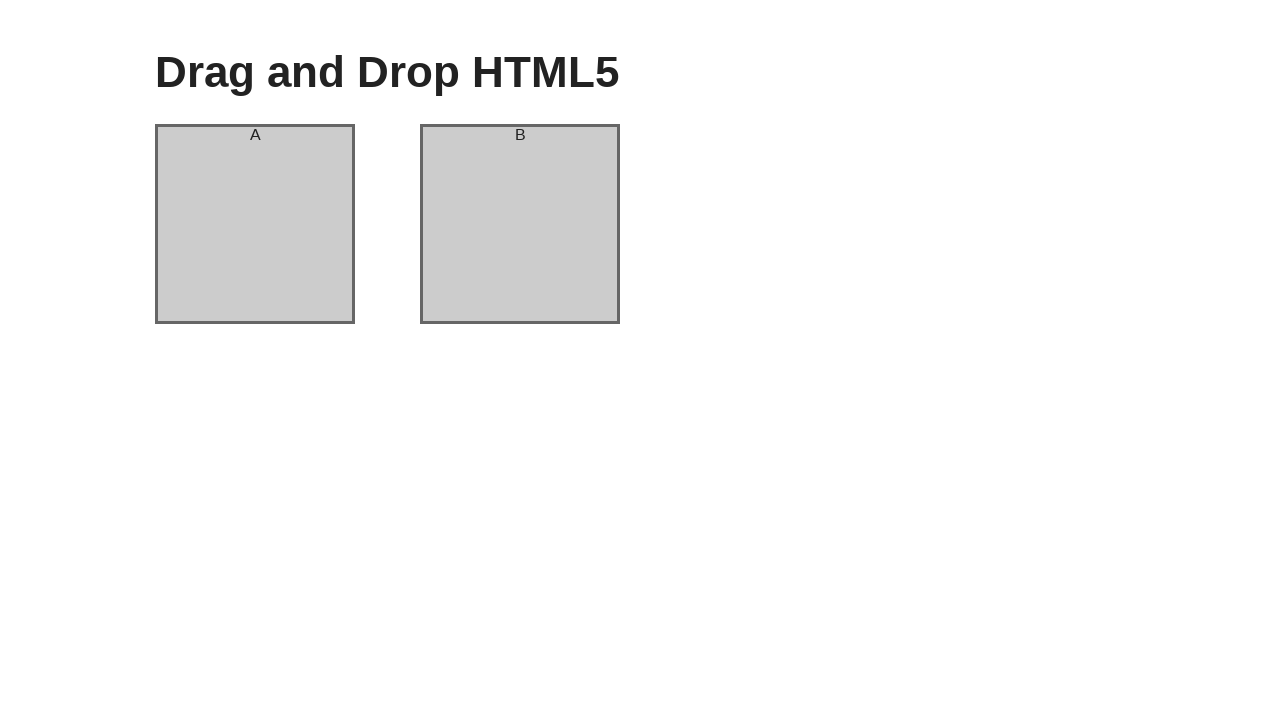

Waited for column A to be visible
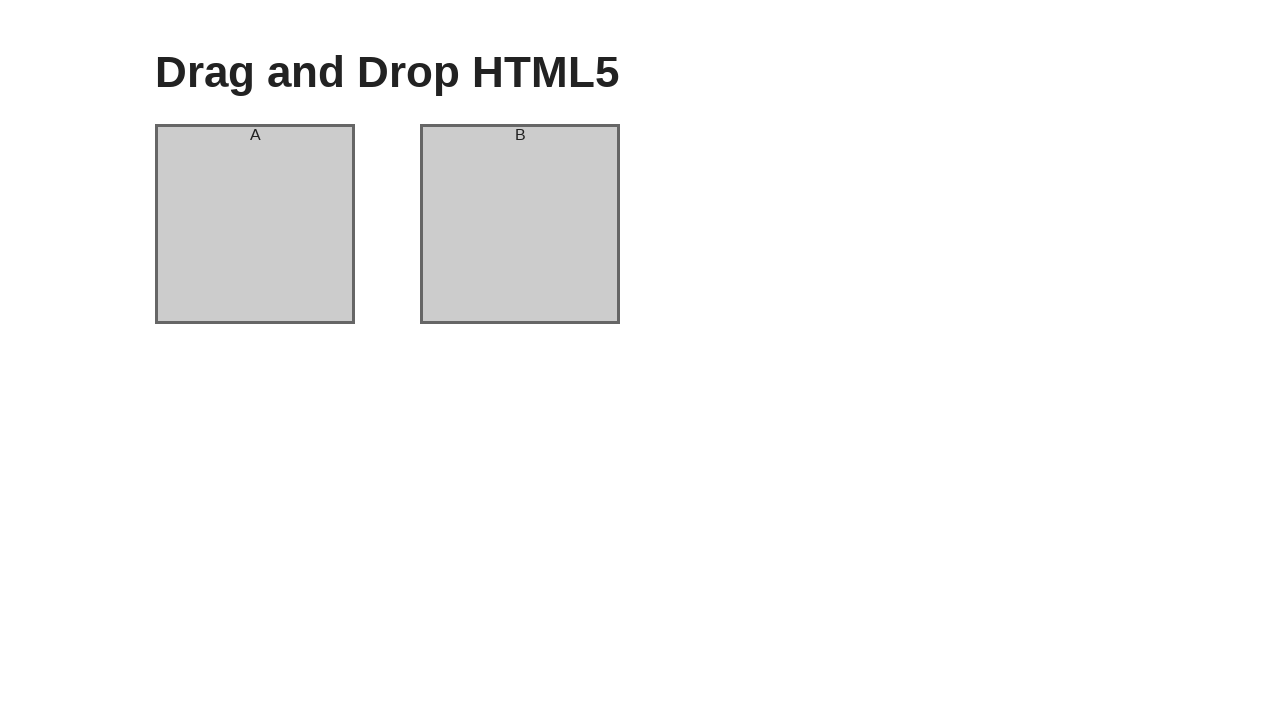

Waited for column B to be visible
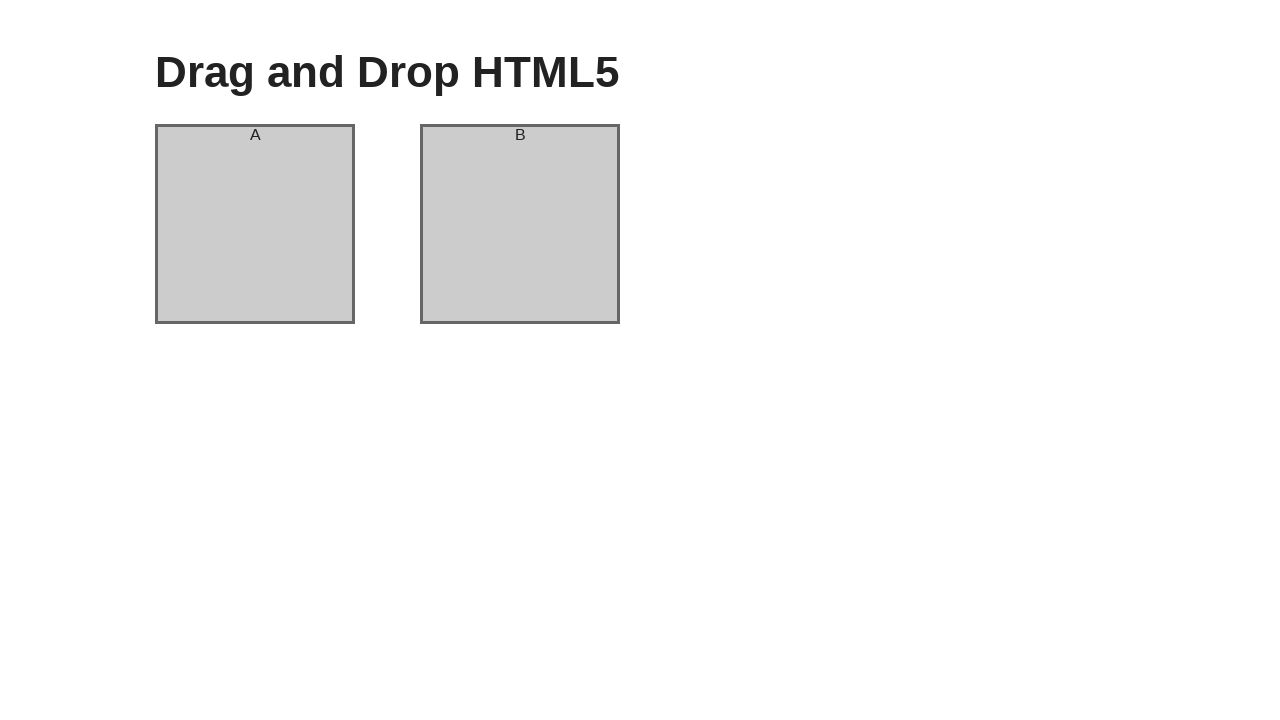

Dragged column A and dropped it onto column B at (520, 224)
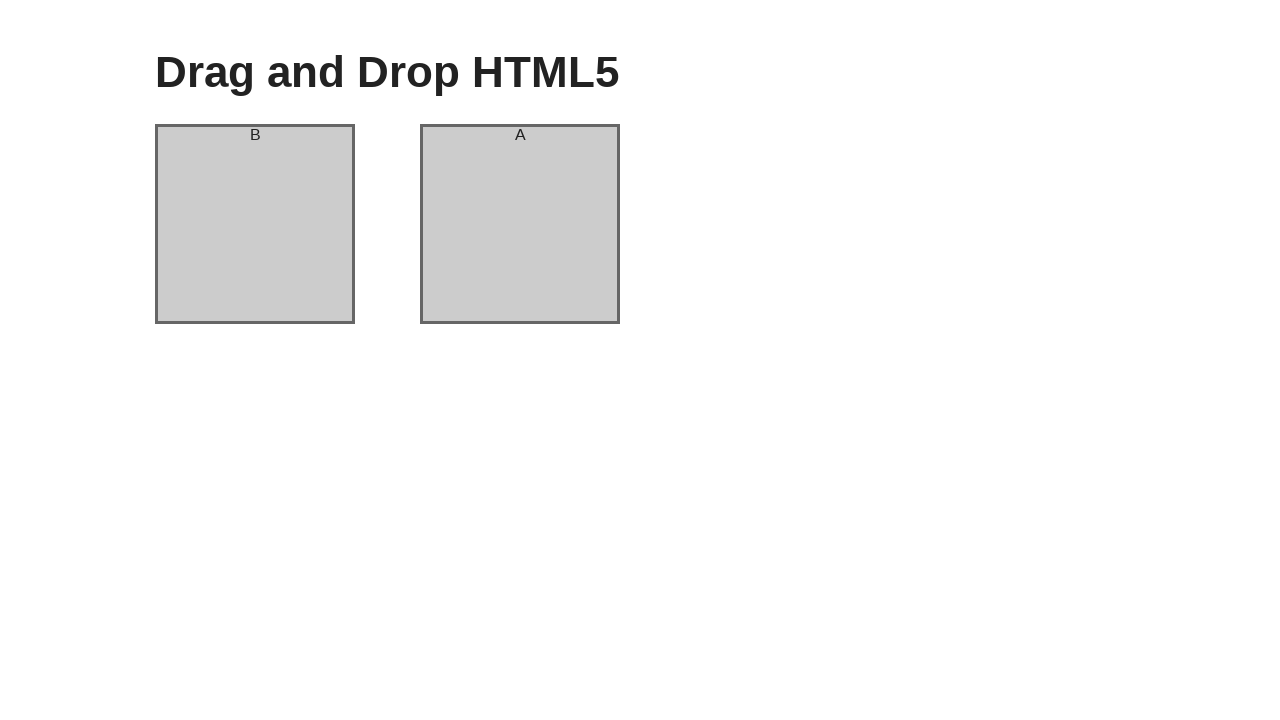

Waited 2 seconds for drag and drop action to complete
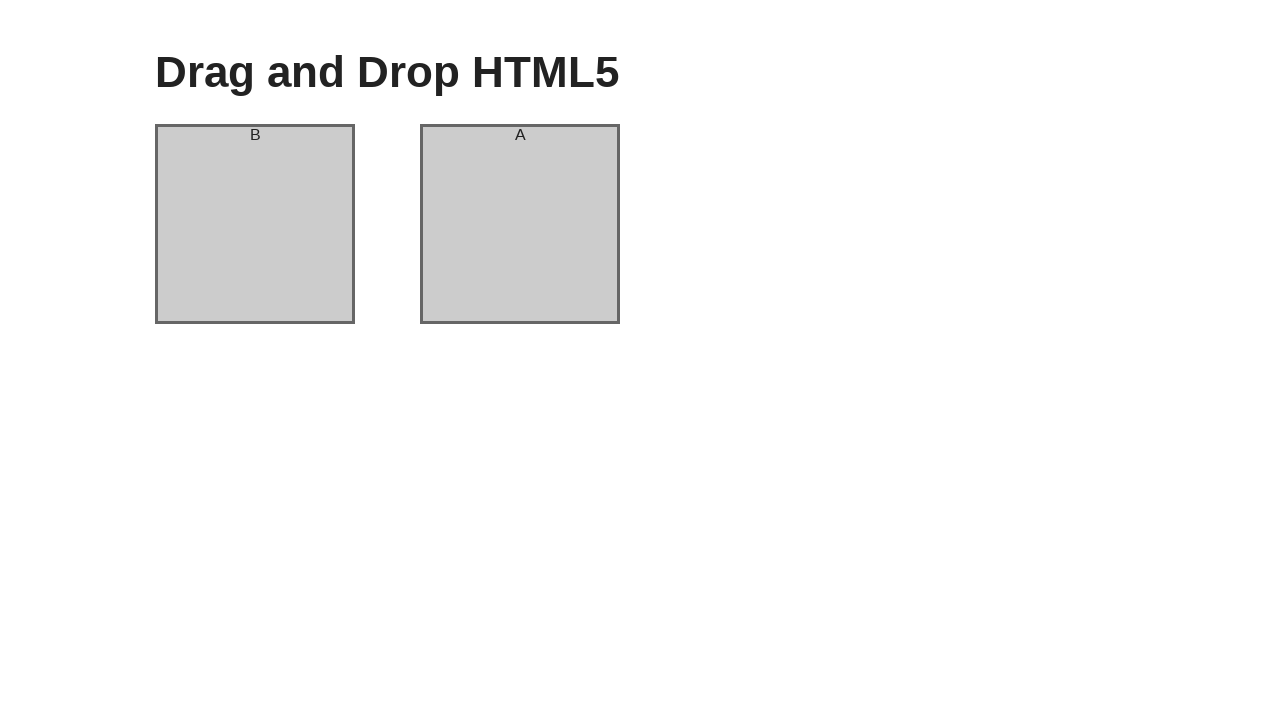

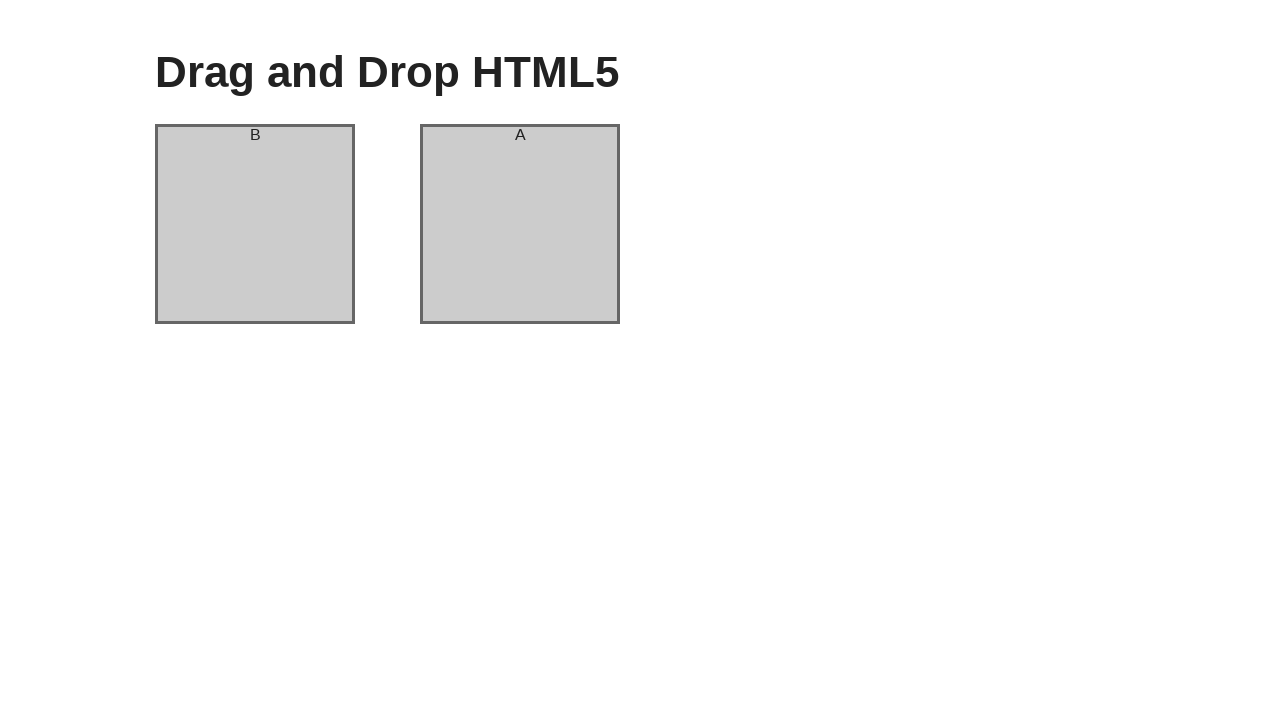